Finds a username input field by its label text, fills it with a test value, and verifies the input value

Starting URL: https://osstep.github.io/locator_getbyrole

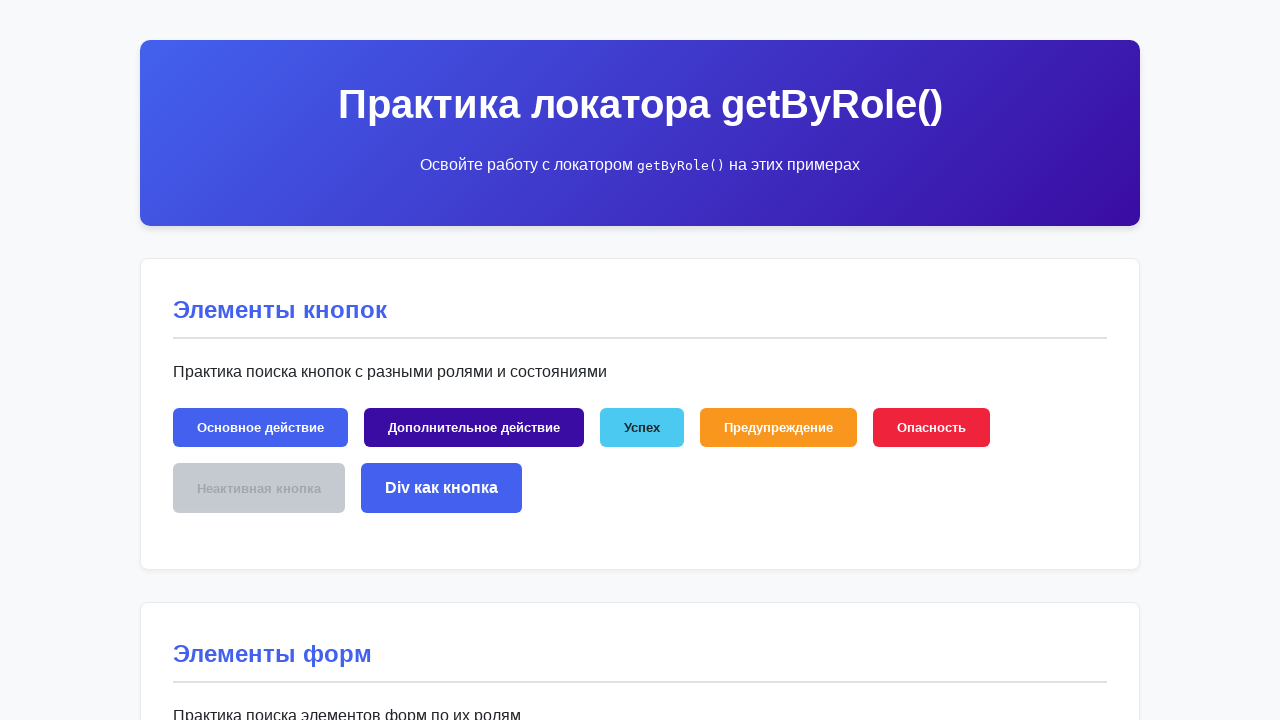

Found username input field by label 'Имя пользователя'
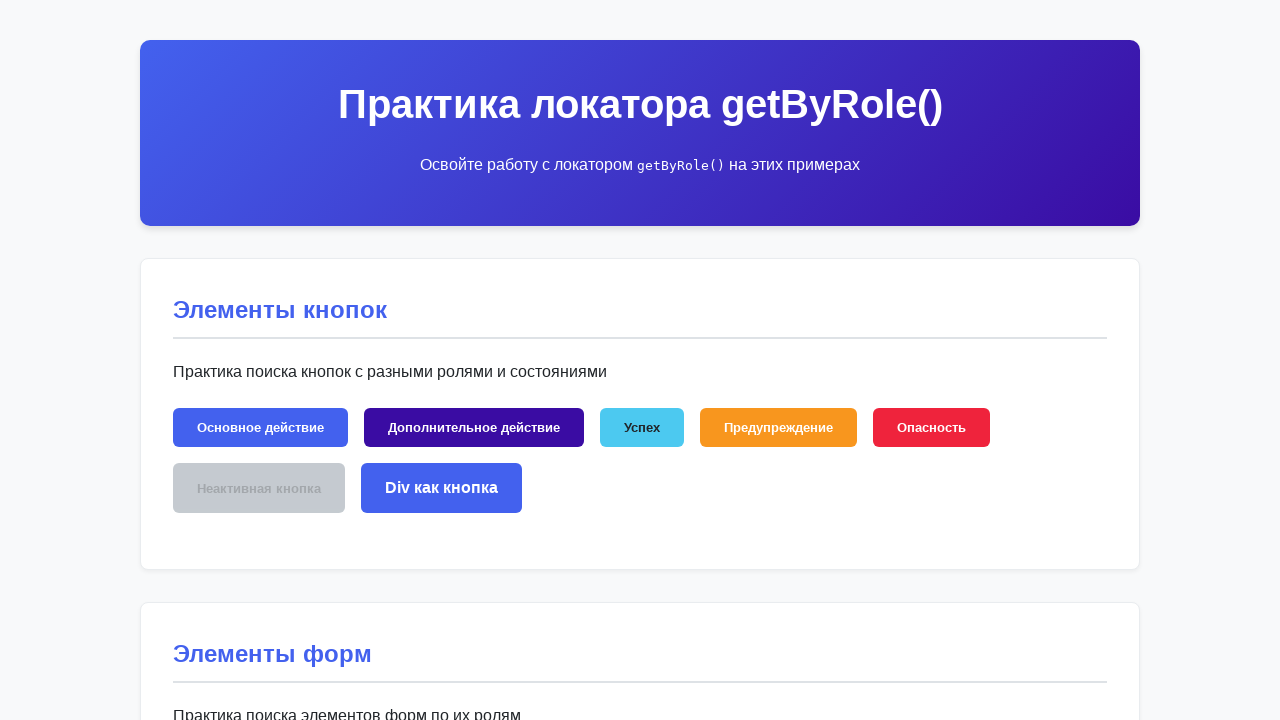

Username input field is visible
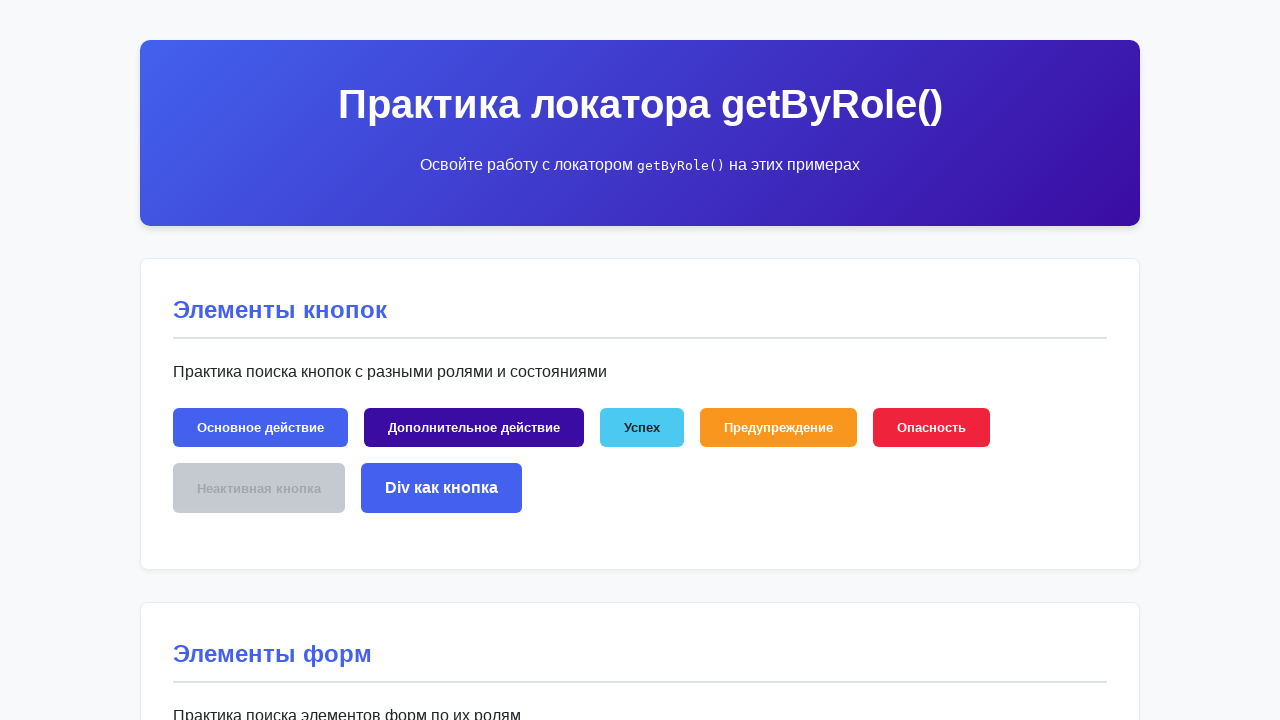

Filled username input with 'тестовый_пользователь' on internal:label="\u0418\u043c\u044f \u043f\u043e\u043b\u044c\u0437\u043e\u0432\u0
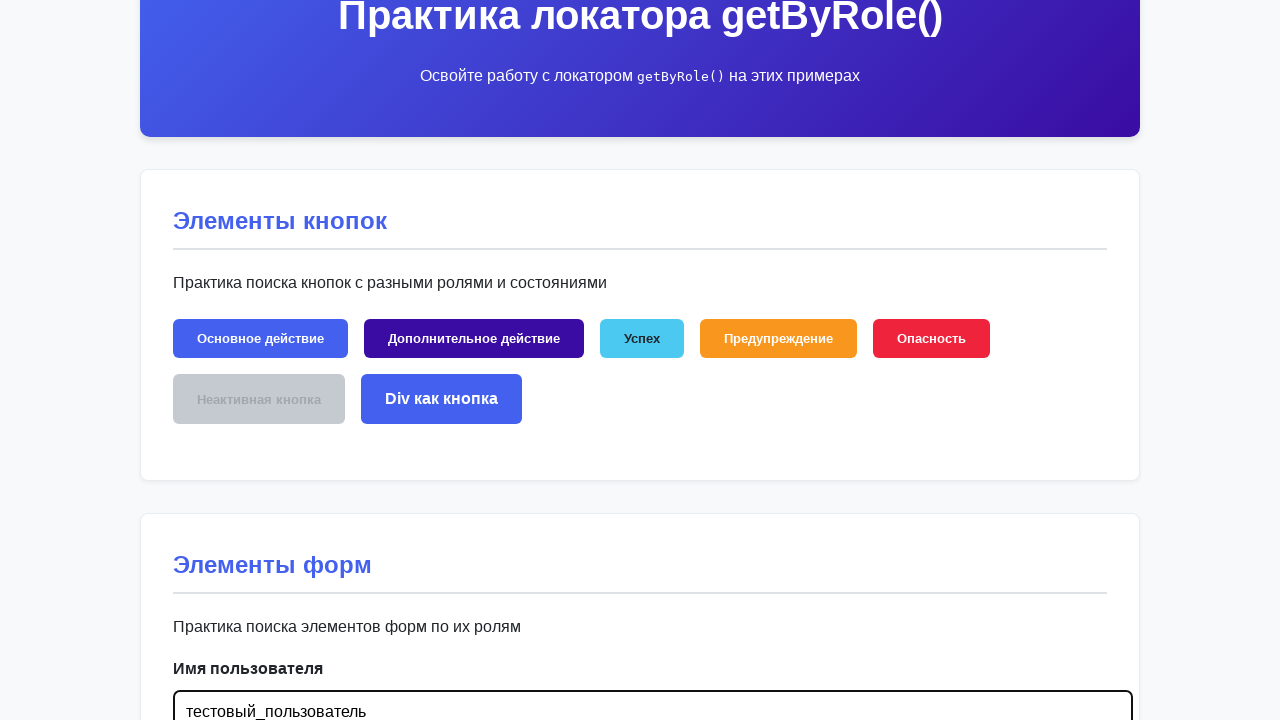

Verified that username input contains the correct value 'тестовый_пользователь'
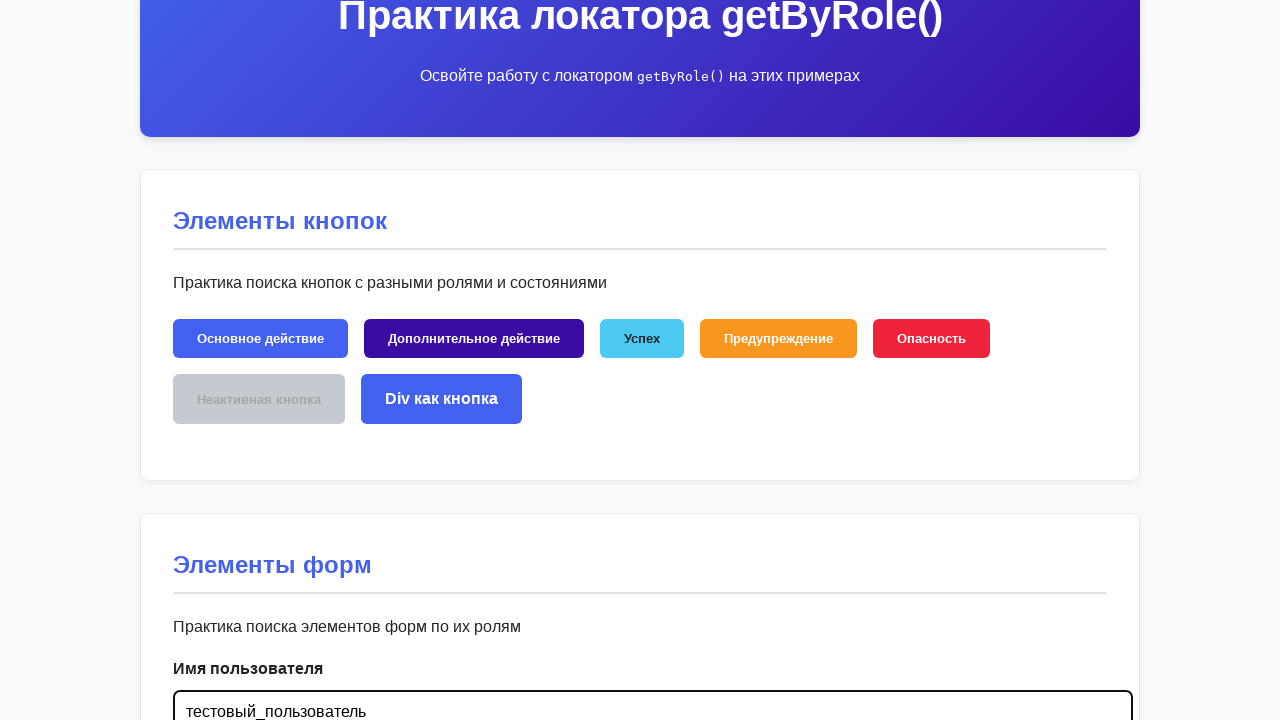

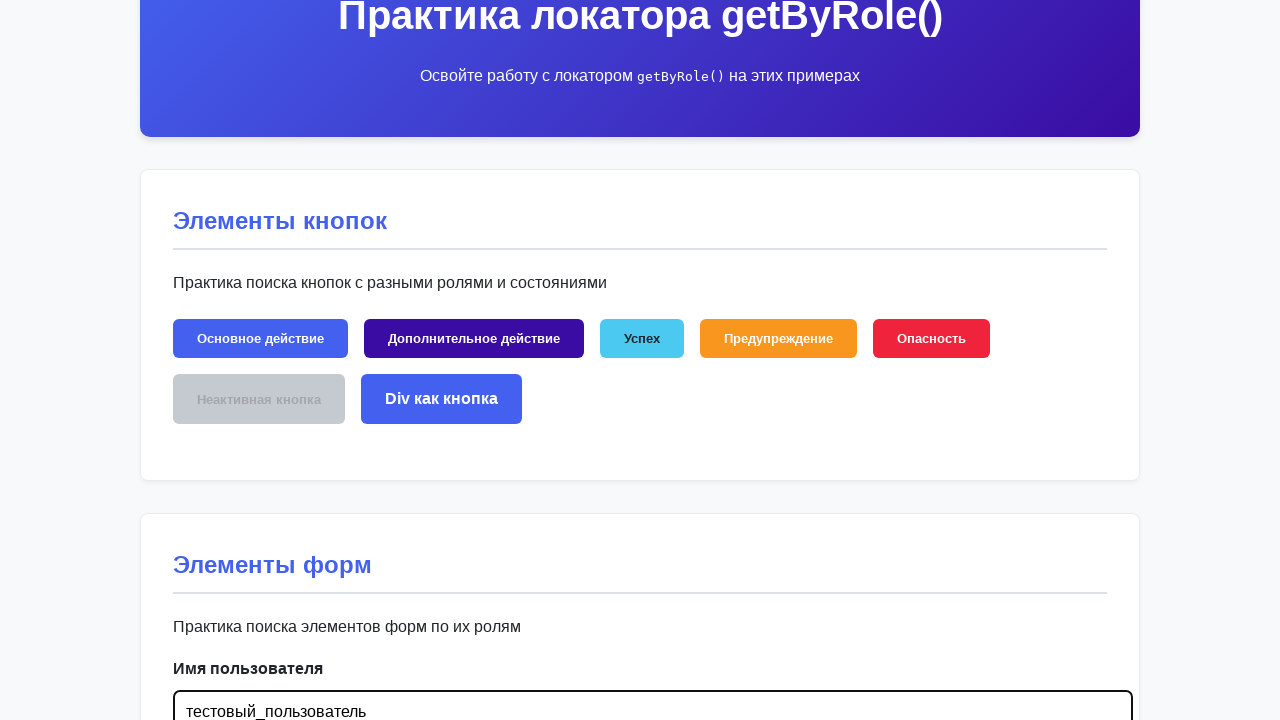